Adds multiple vegetable items to cart, proceeds to checkout, and applies a promo code

Starting URL: https://rahulshettyacademy.com/seleniumPractise/#/

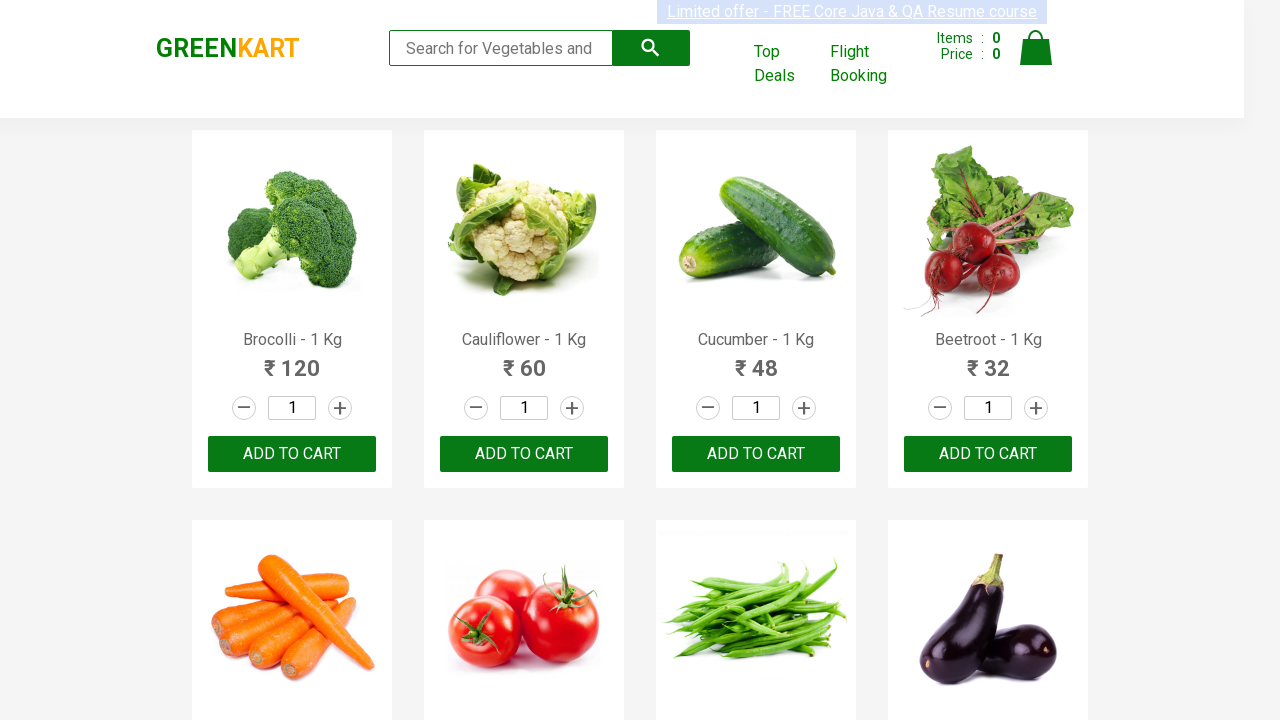

Retrieved all product elements from the page
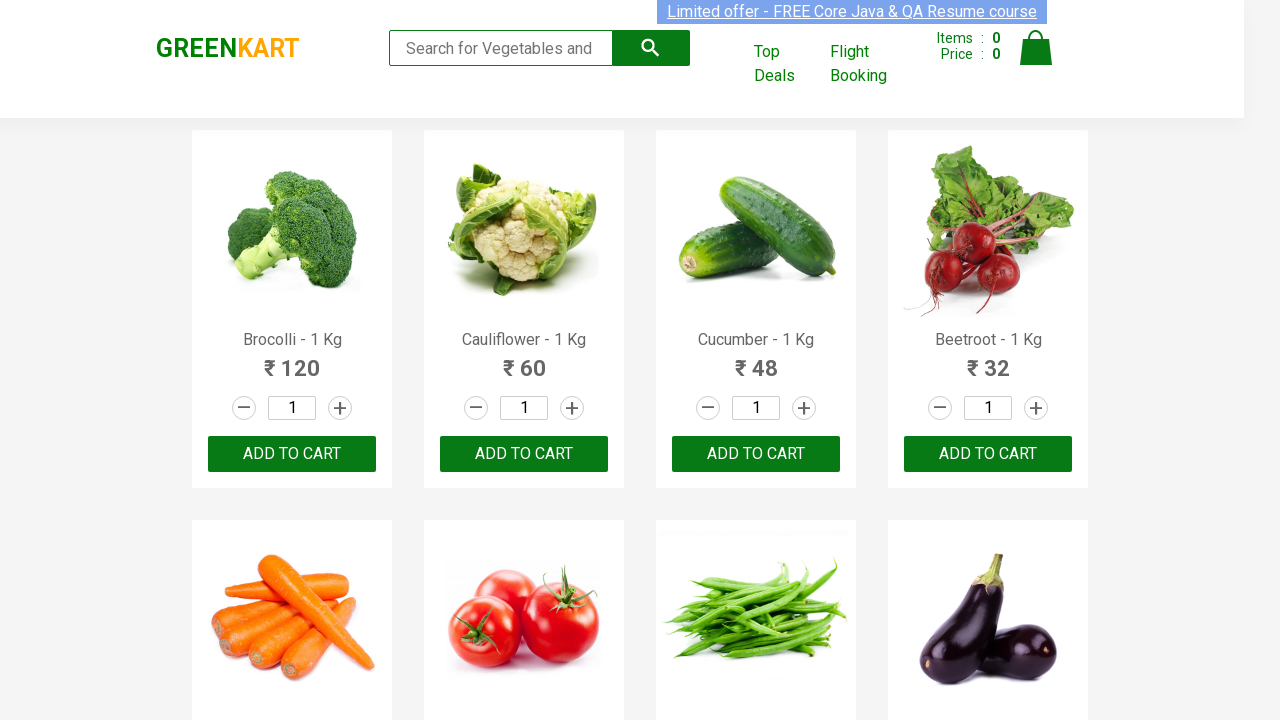

Added Brocolli to cart at (292, 454) on div.product-action > button >> nth=0
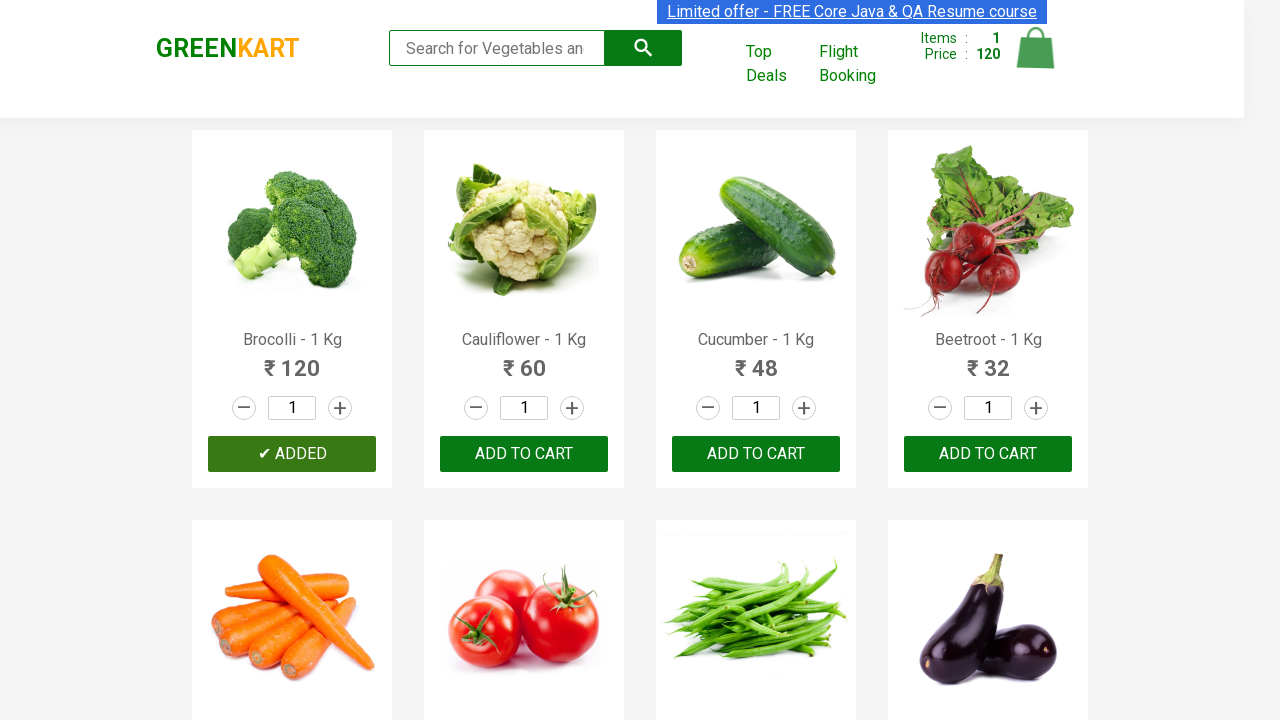

Added Cucumber to cart at (756, 454) on div.product-action > button >> nth=2
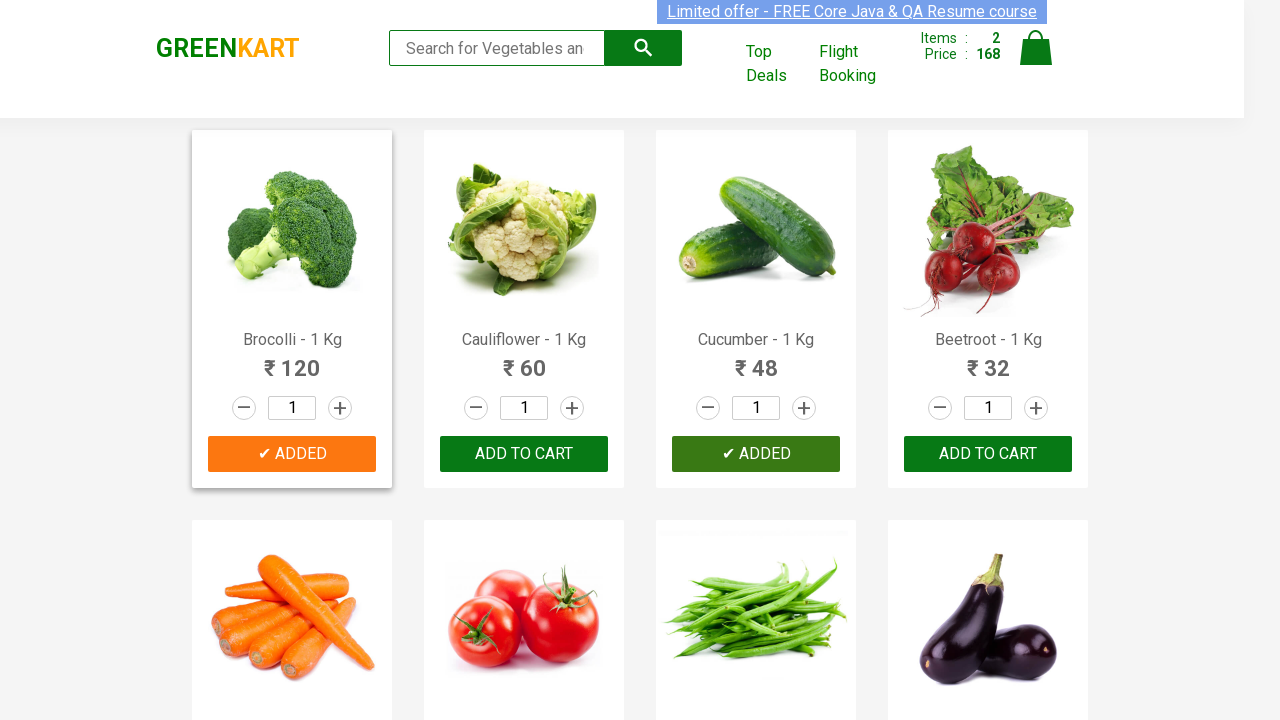

Added Beetroot to cart at (988, 454) on div.product-action > button >> nth=3
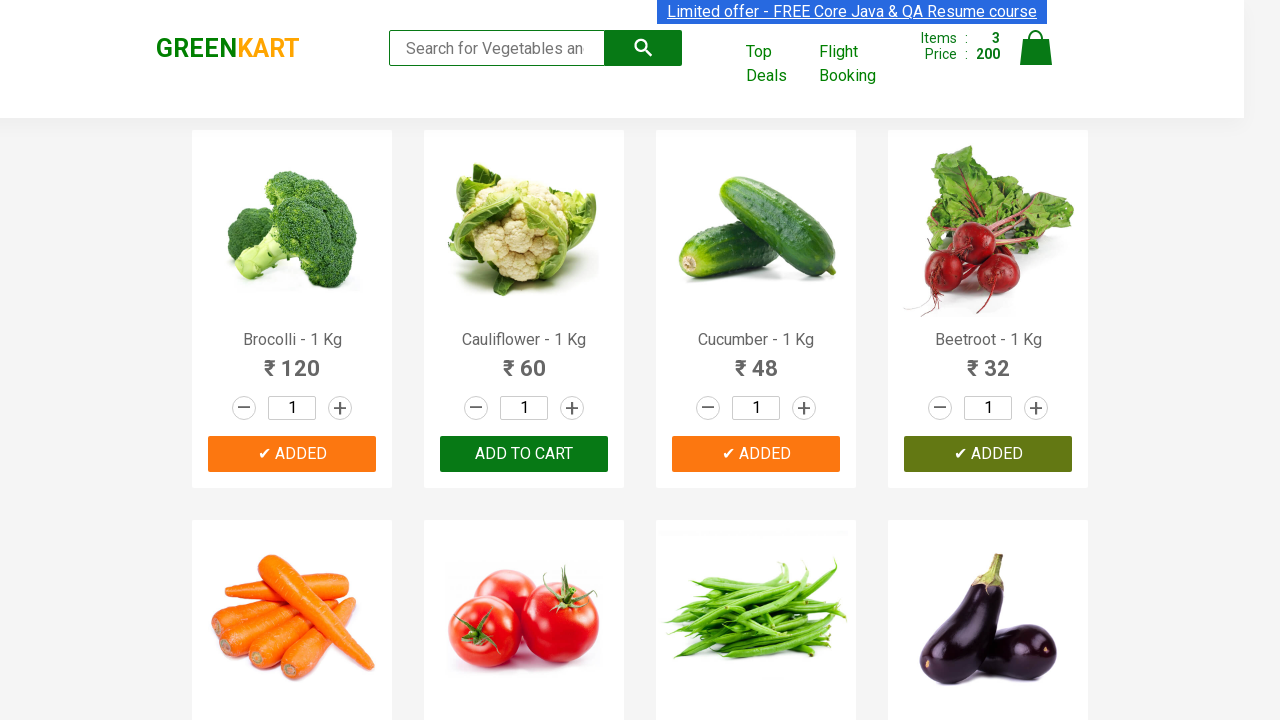

Added Carrot to cart at (292, 360) on div.product-action > button >> nth=4
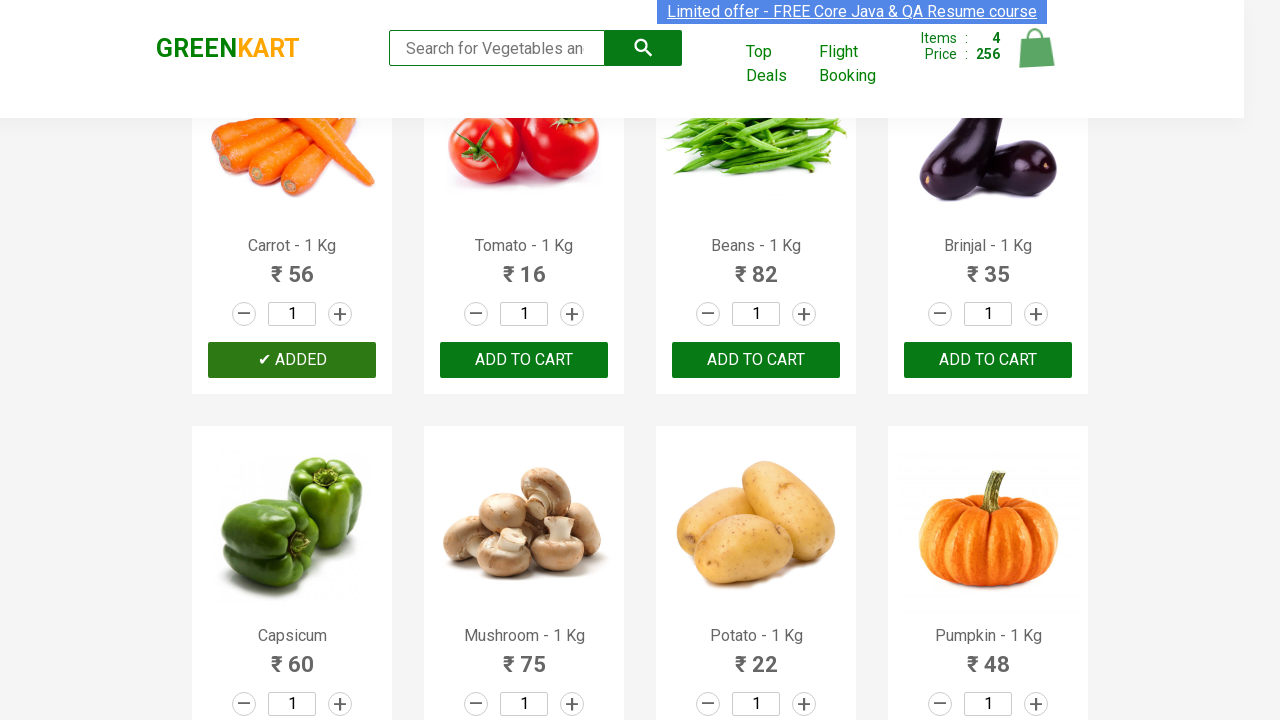

Clicked on cart icon to view cart at (1036, 48) on img[alt='Cart']
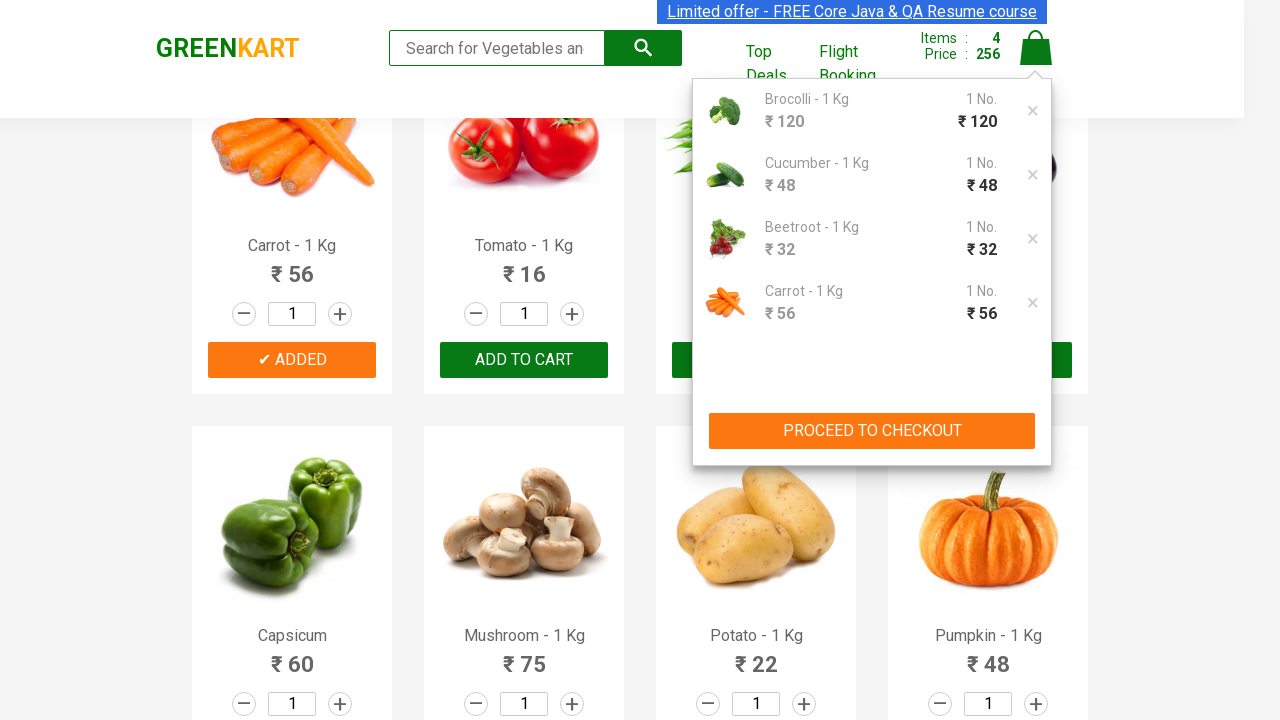

Clicked PROCEED TO CHECKOUT button at (872, 431) on xpath=//button[contains(text(),'PROCEED TO CHECKOUT')]
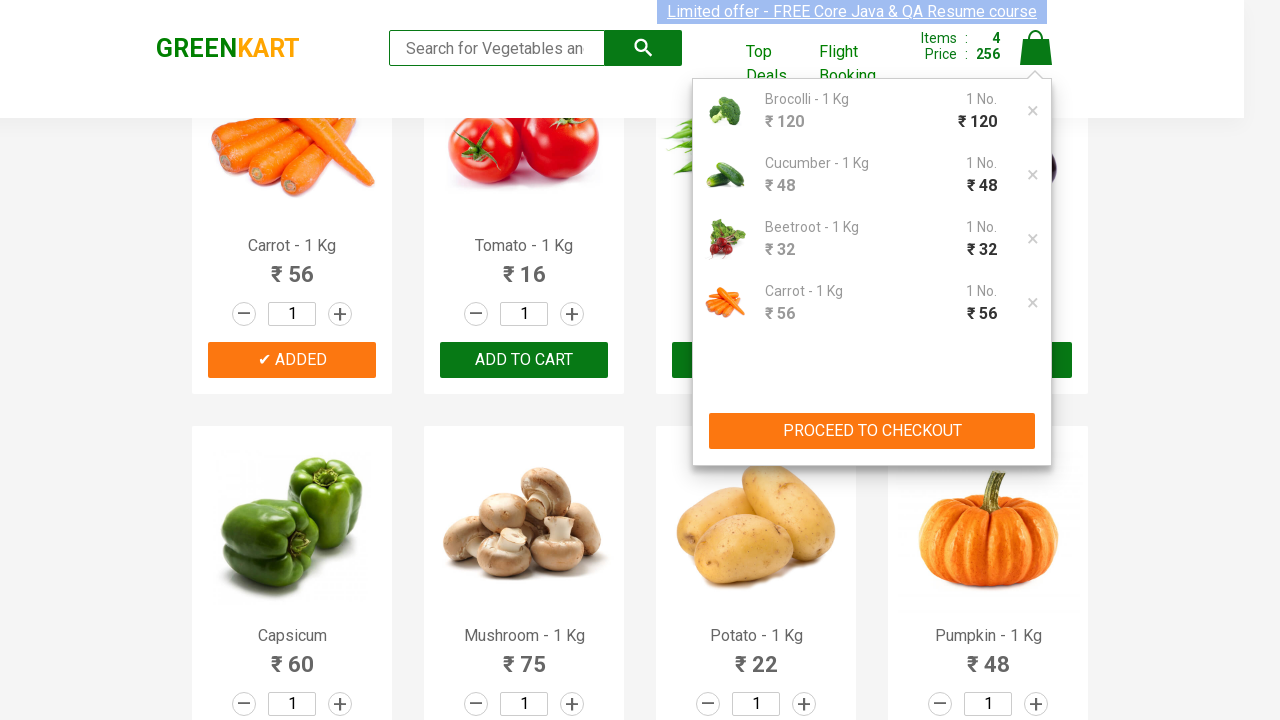

Promo code input field loaded
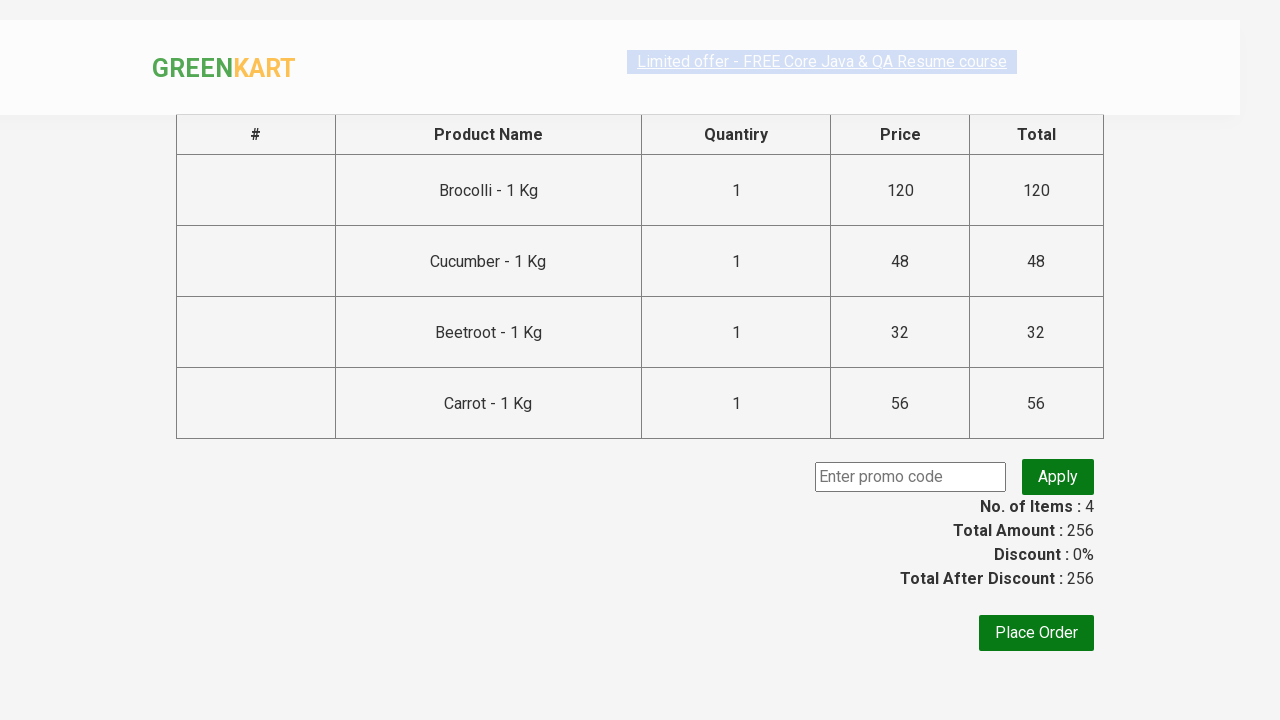

Entered promo code 'rahulshettyacademy' on input.promoCode
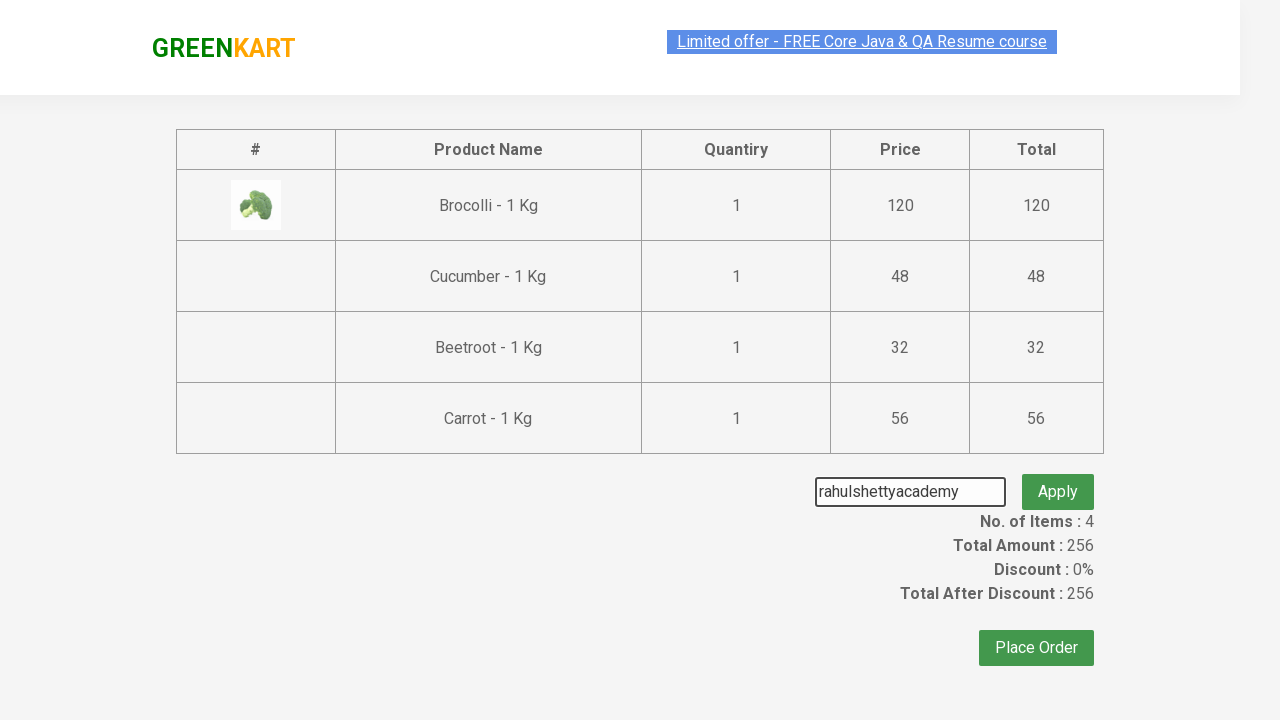

Clicked apply promo button at (1058, 477) on button.promoBtn
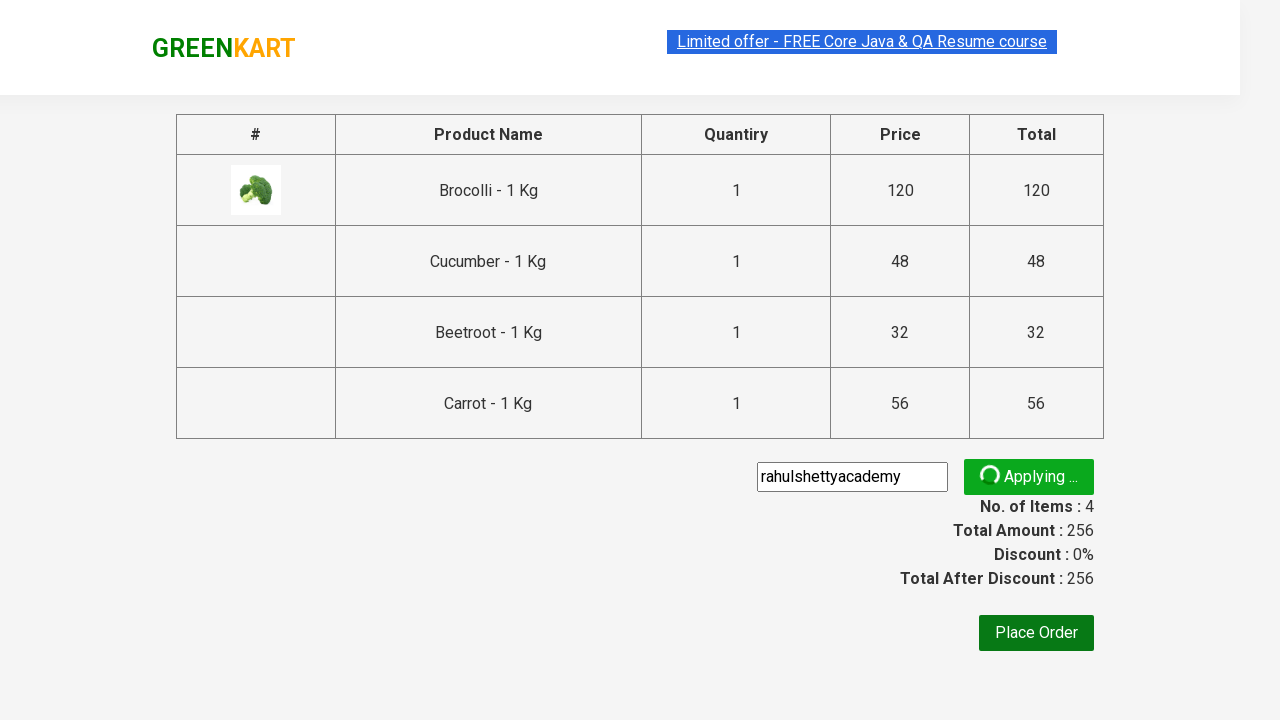

Promo code applied successfully
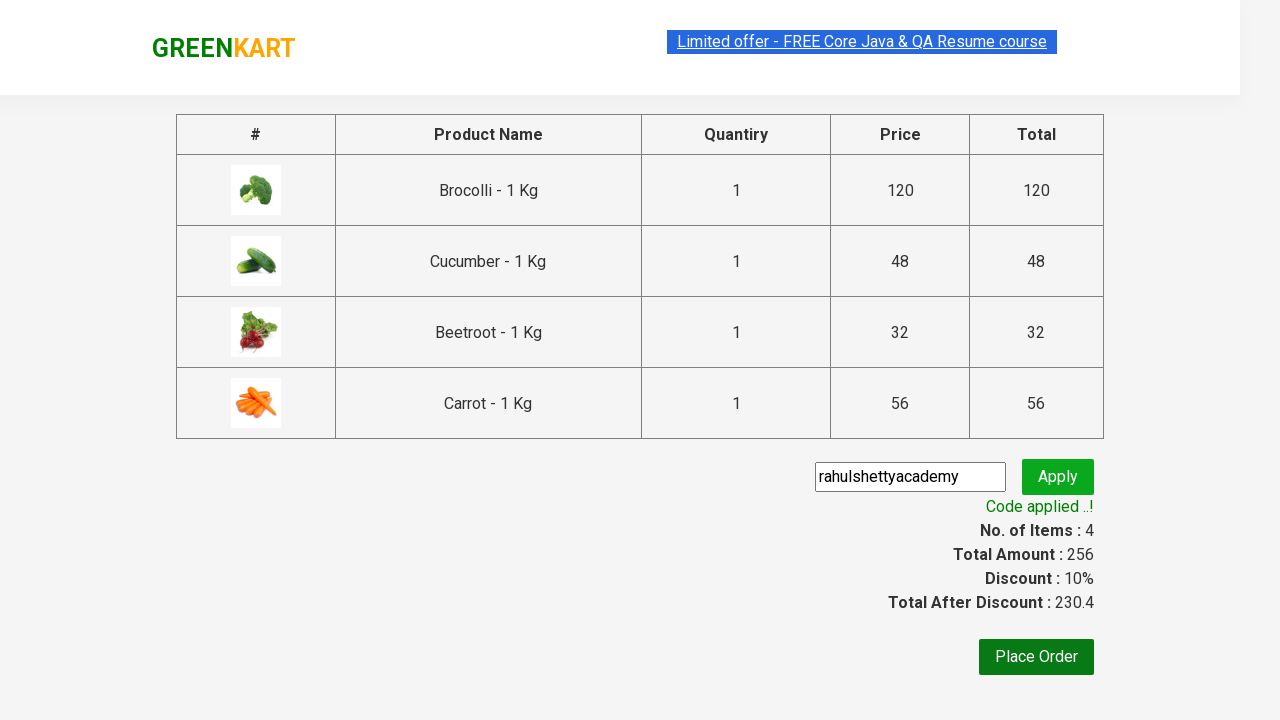

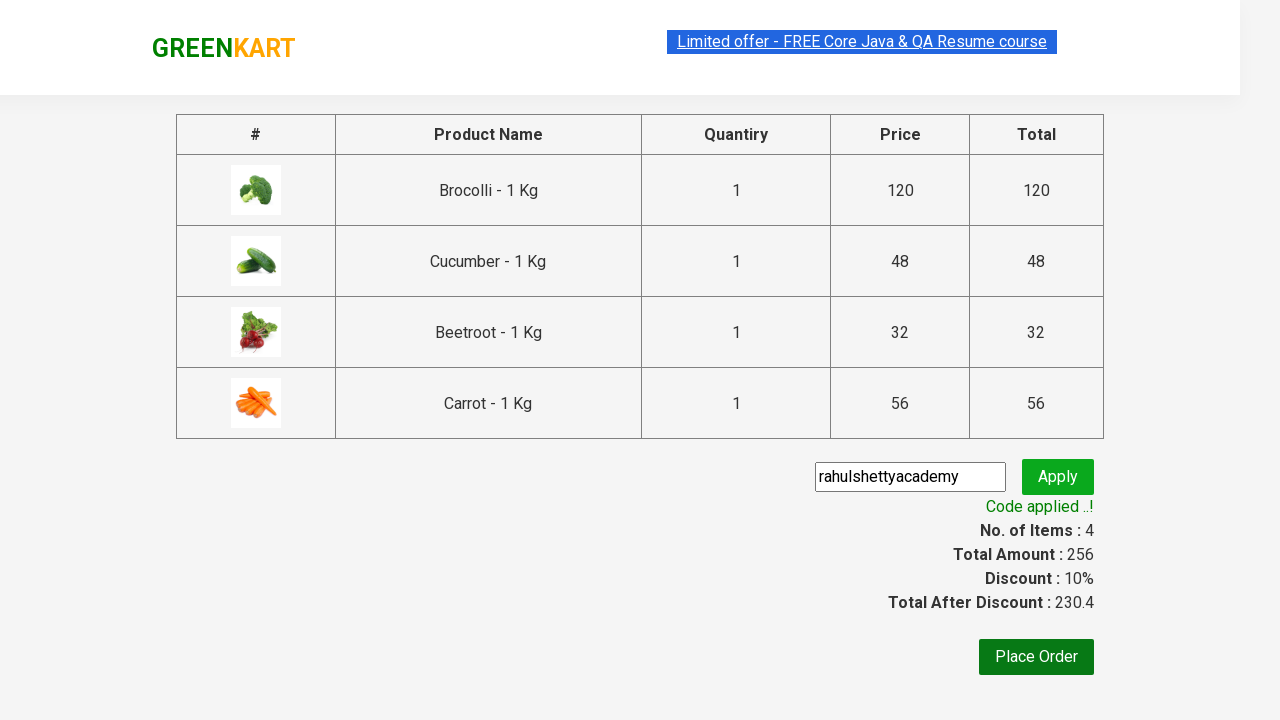